Tests drag-and-drop functionality on jQuery UI demo page by dragging an element to a drop zone within an iframe, then navigates to the Download page

Starting URL: https://jqueryui.com/droppable/

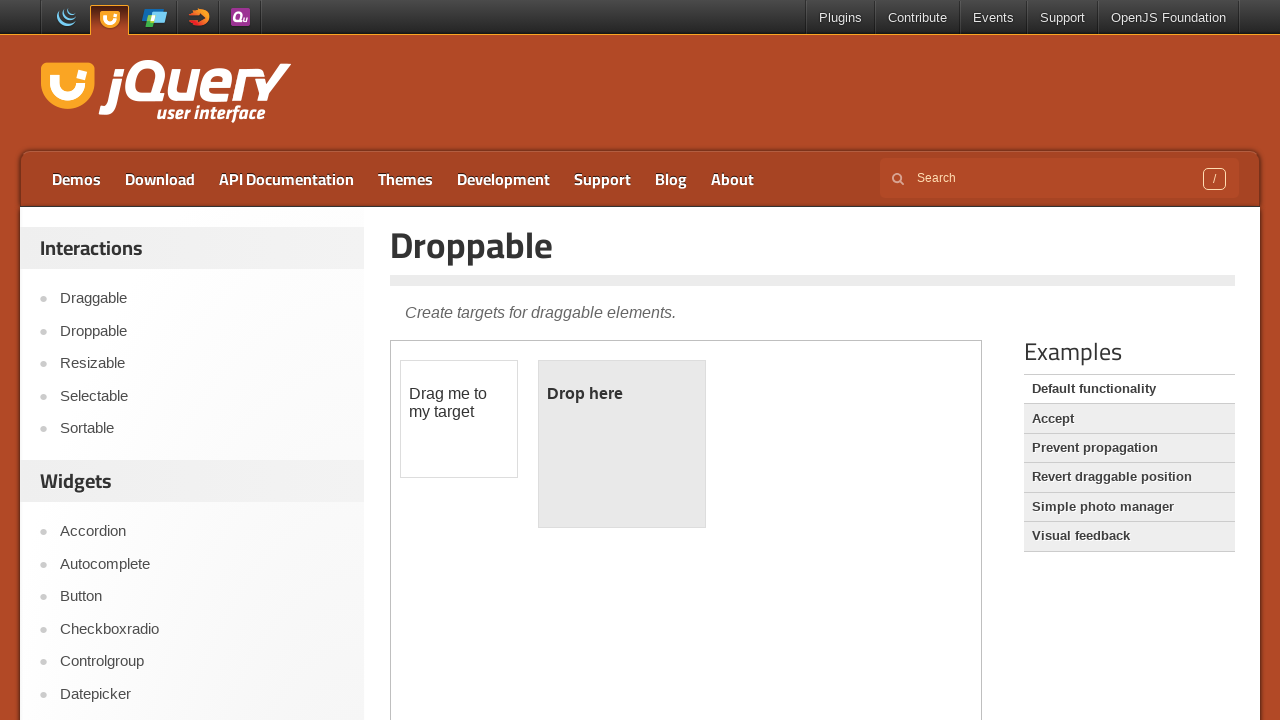

Located demo iframe
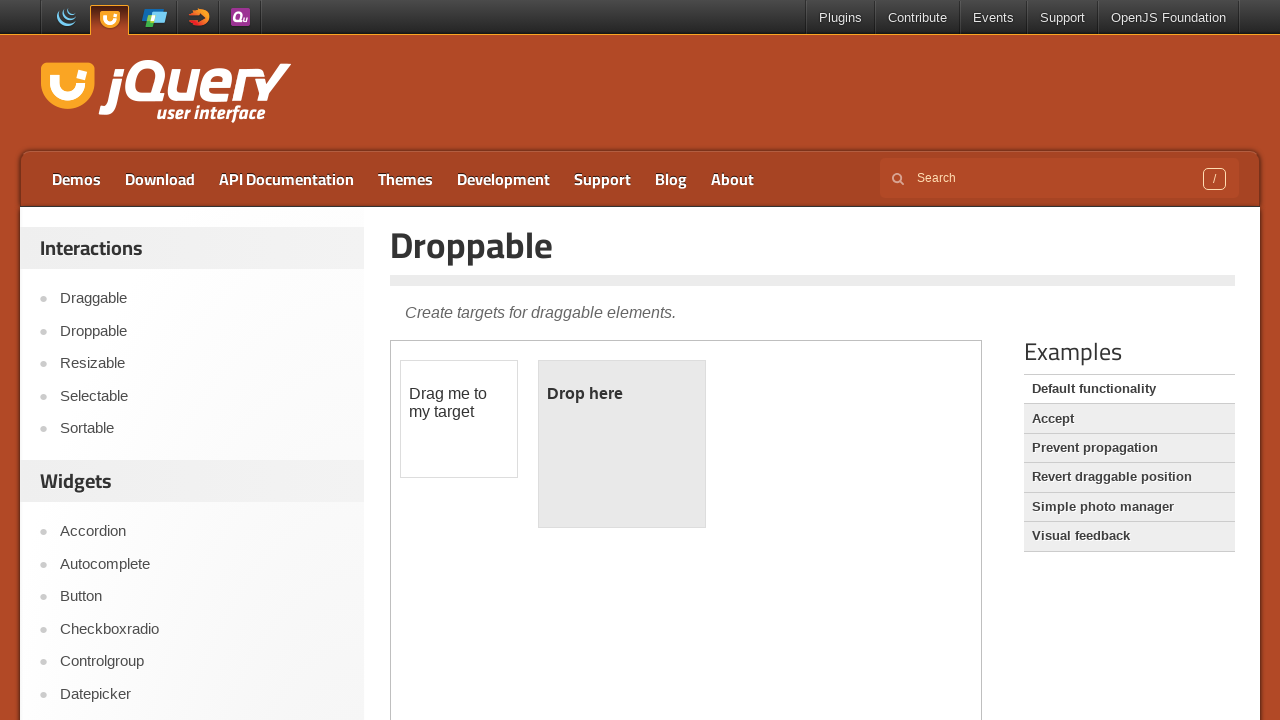

Located draggable element 'Drag me to my target'
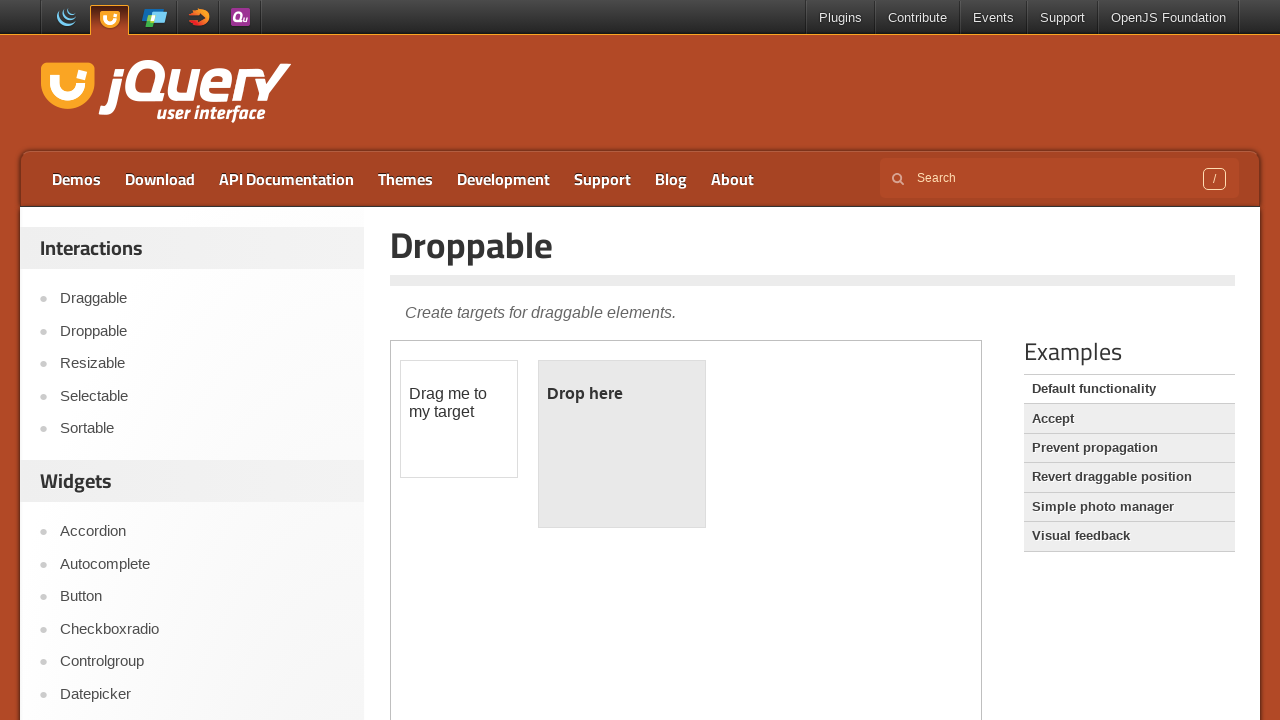

Located droppable element 'Drop here'
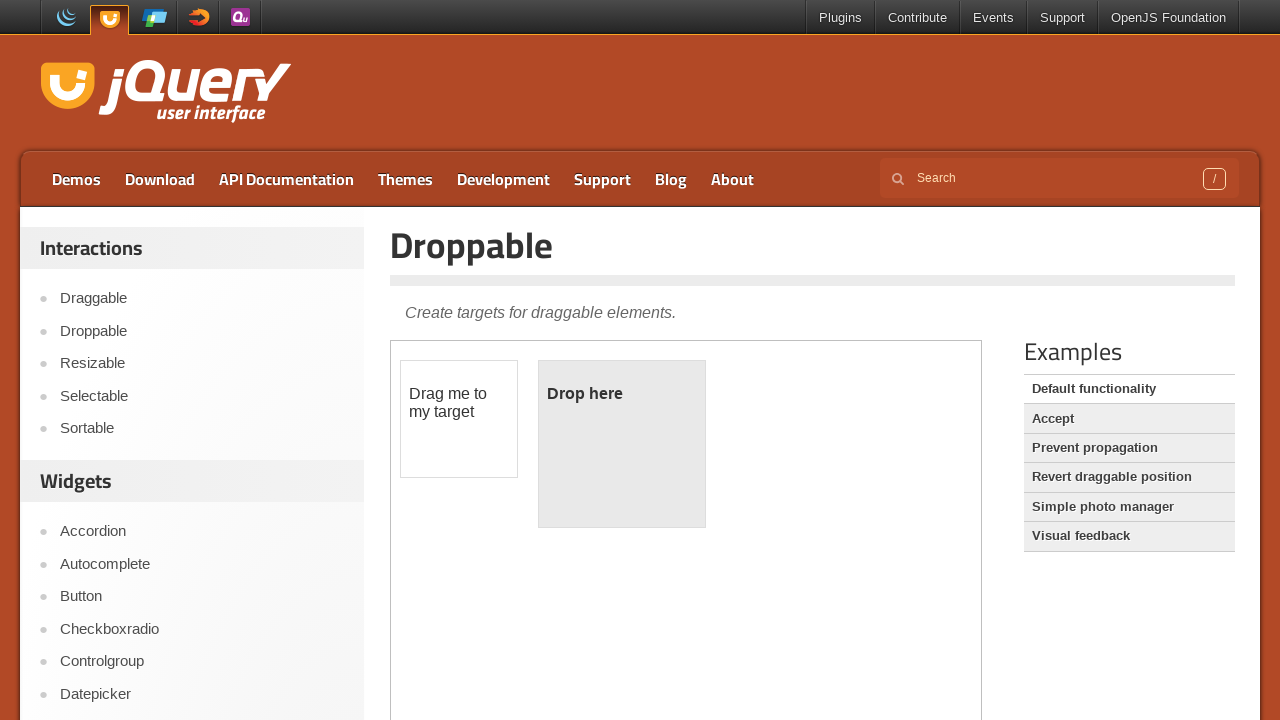

Dragged element to drop zone at (622, 394)
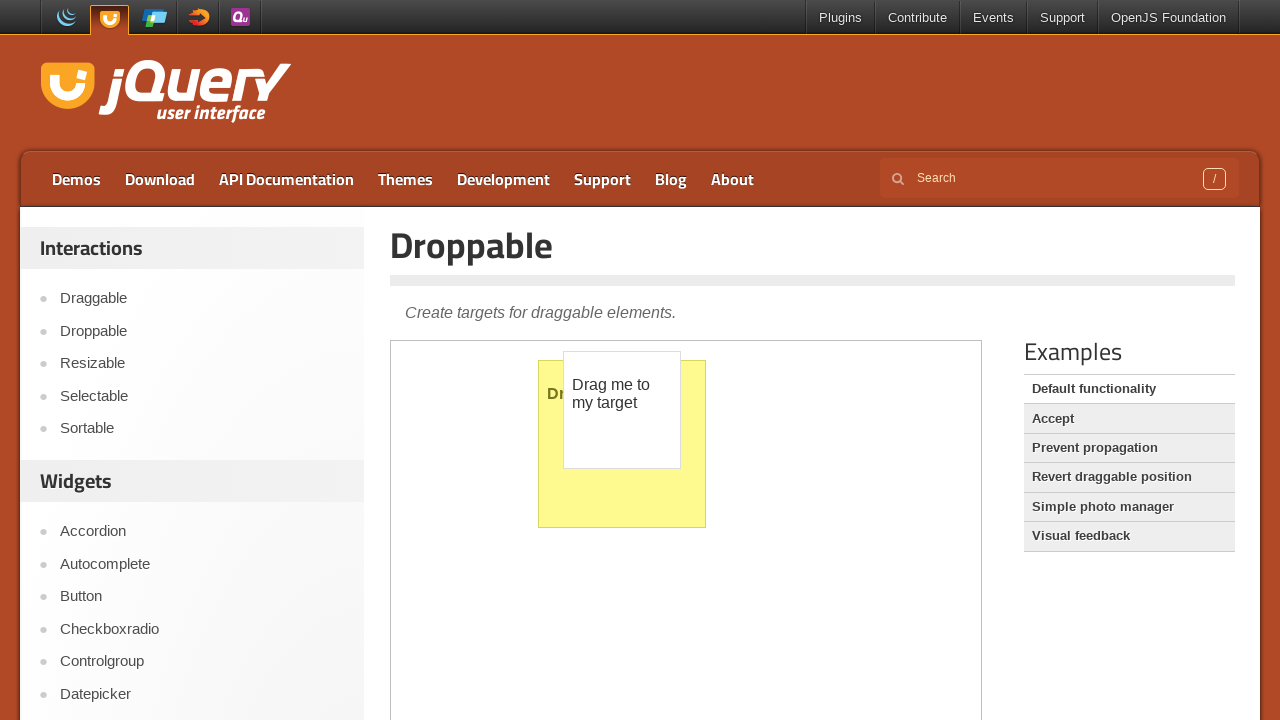

Clicked Download link to navigate to download page at (160, 179) on a:text('Download')
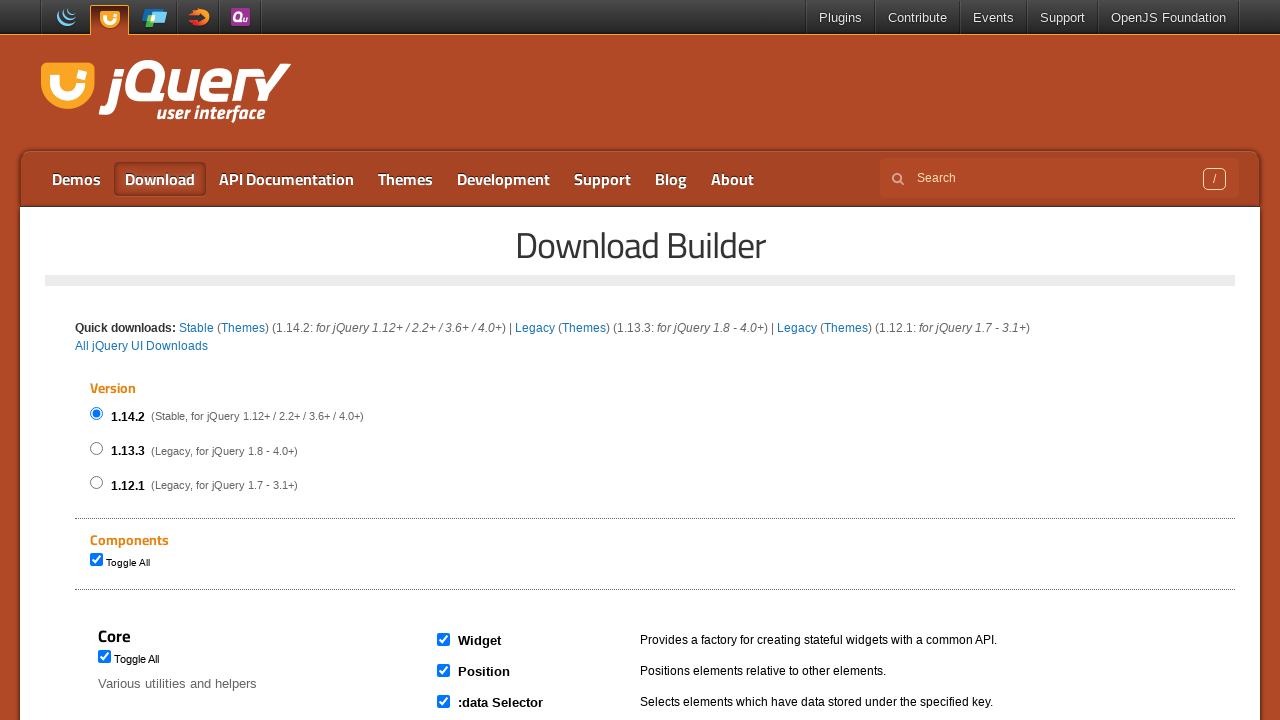

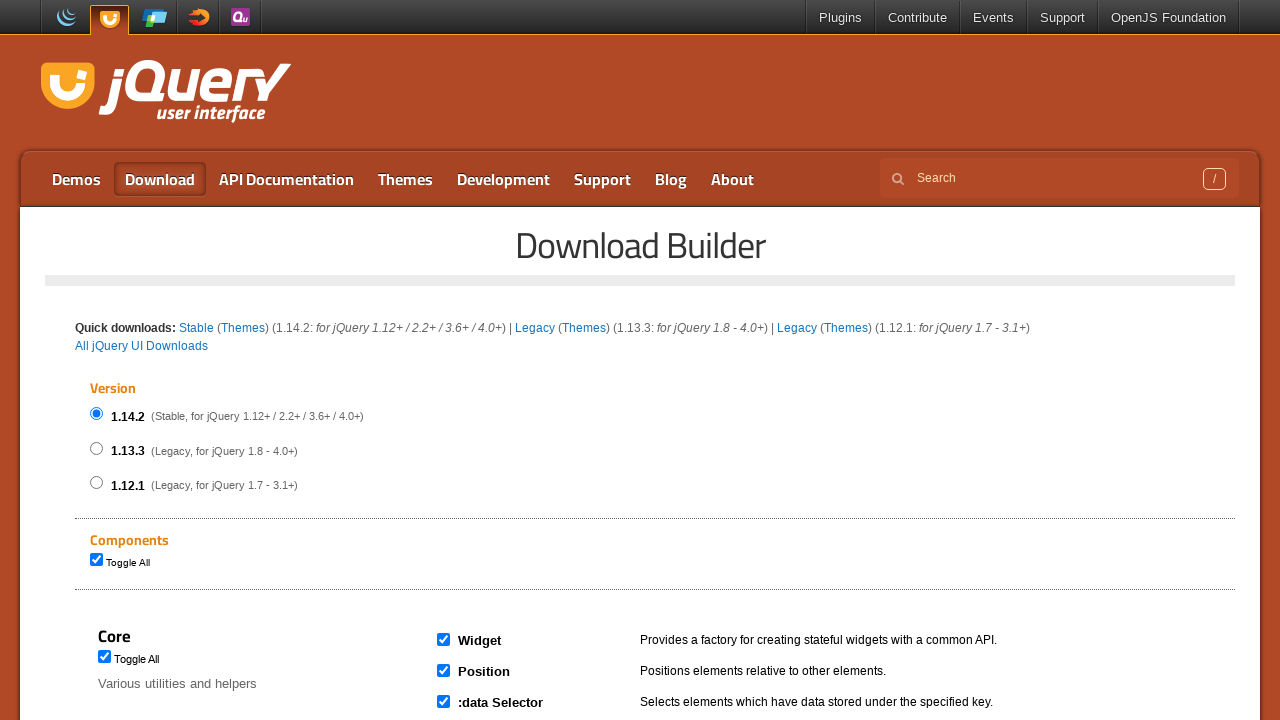